Navigates to a football statistics website, selects "All matches" view, filters by Spain, and interacts with the match data table

Starting URL: https://www.adamchoi.co.uk/overs/detailed

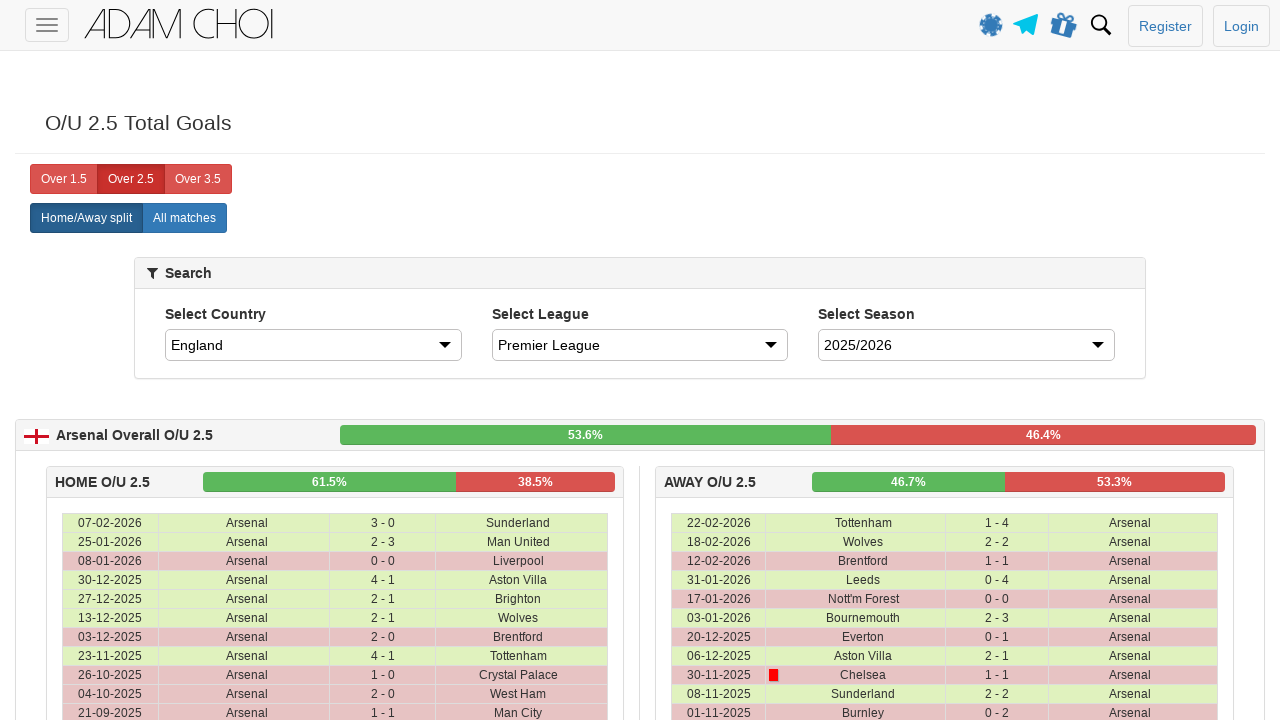

Clicked 'All matches' button to display all match data at (184, 218) on xpath=//label[@analytics-event="All matches"]
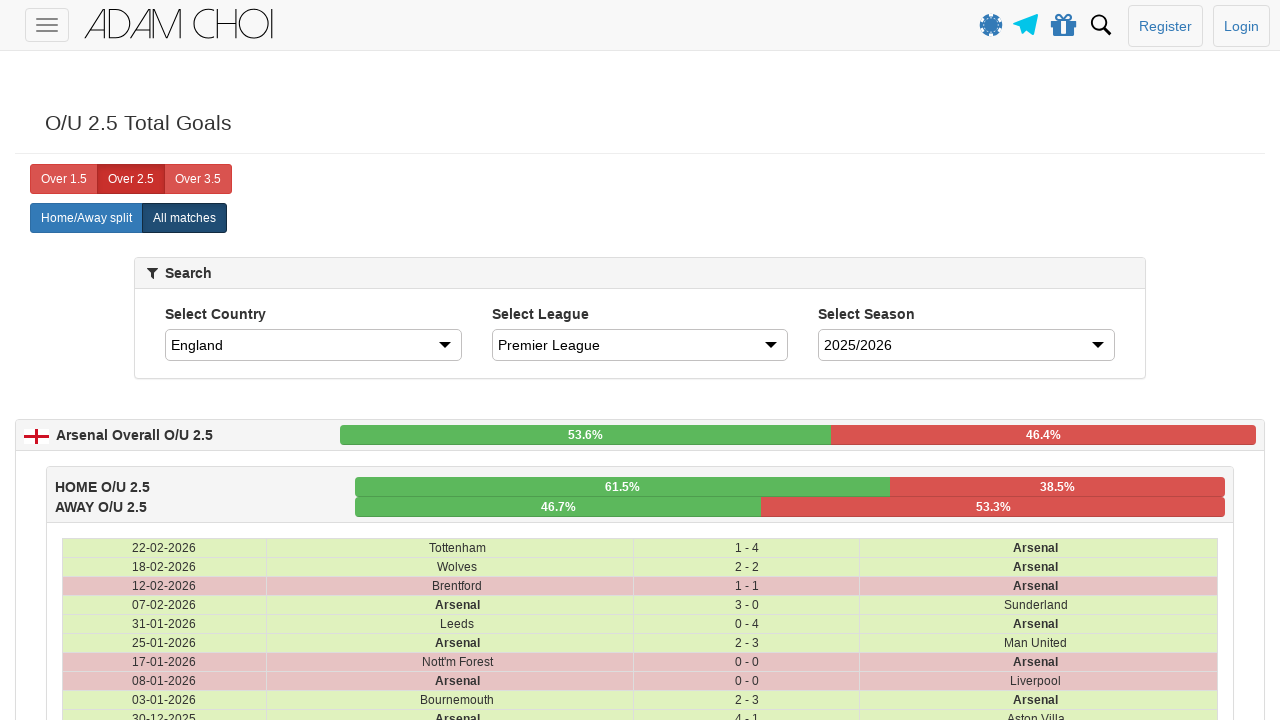

Selected 'Spain' from the country dropdown filter on #country
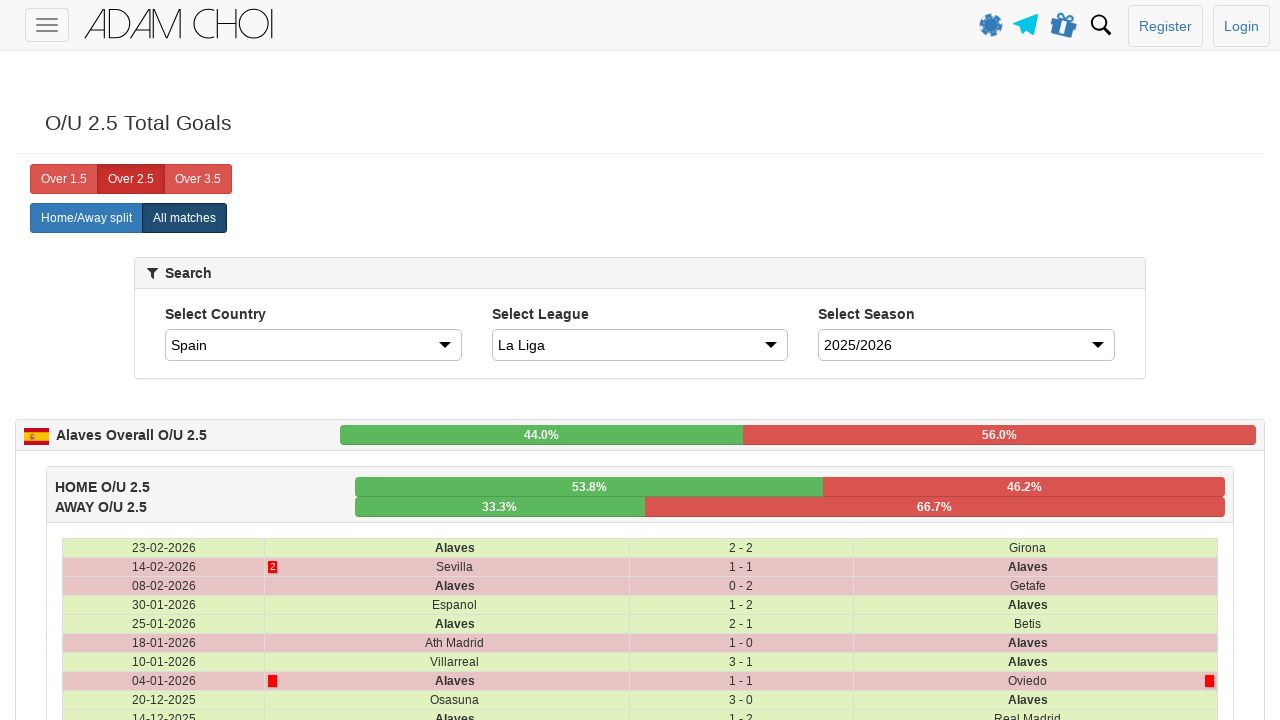

Waited 3 seconds for filtered match data to load
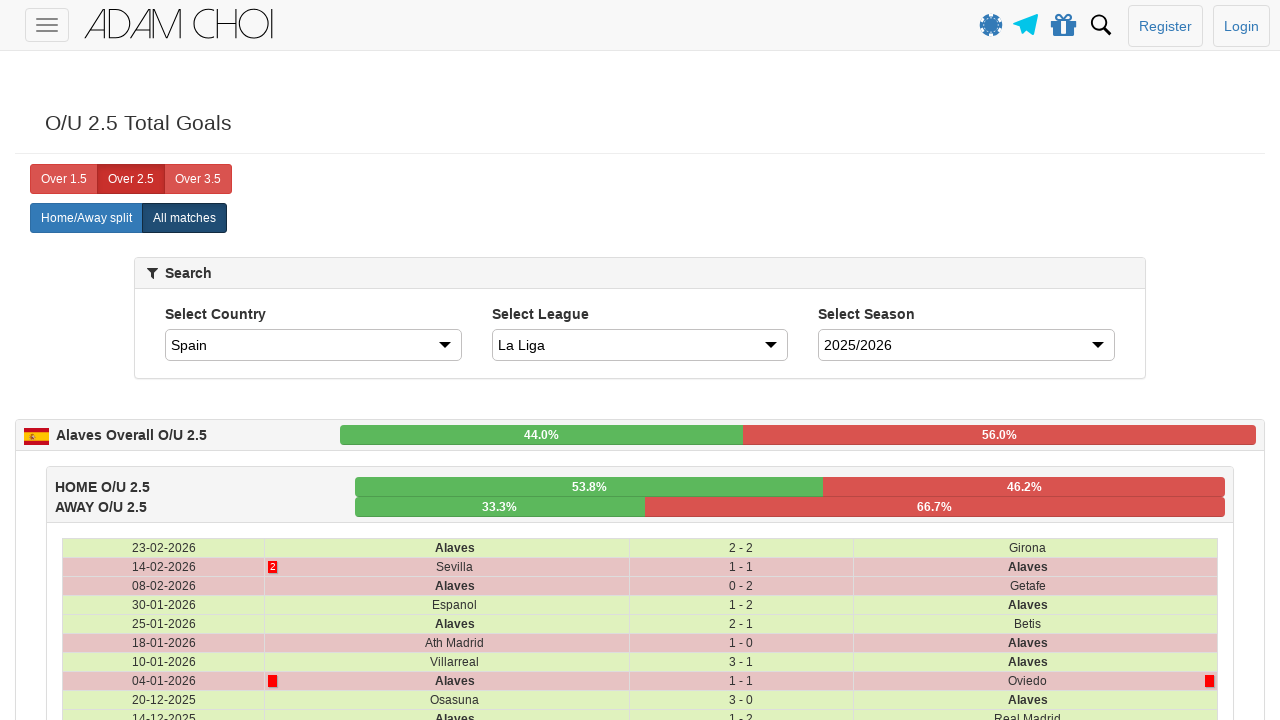

Match table rows loaded and visible
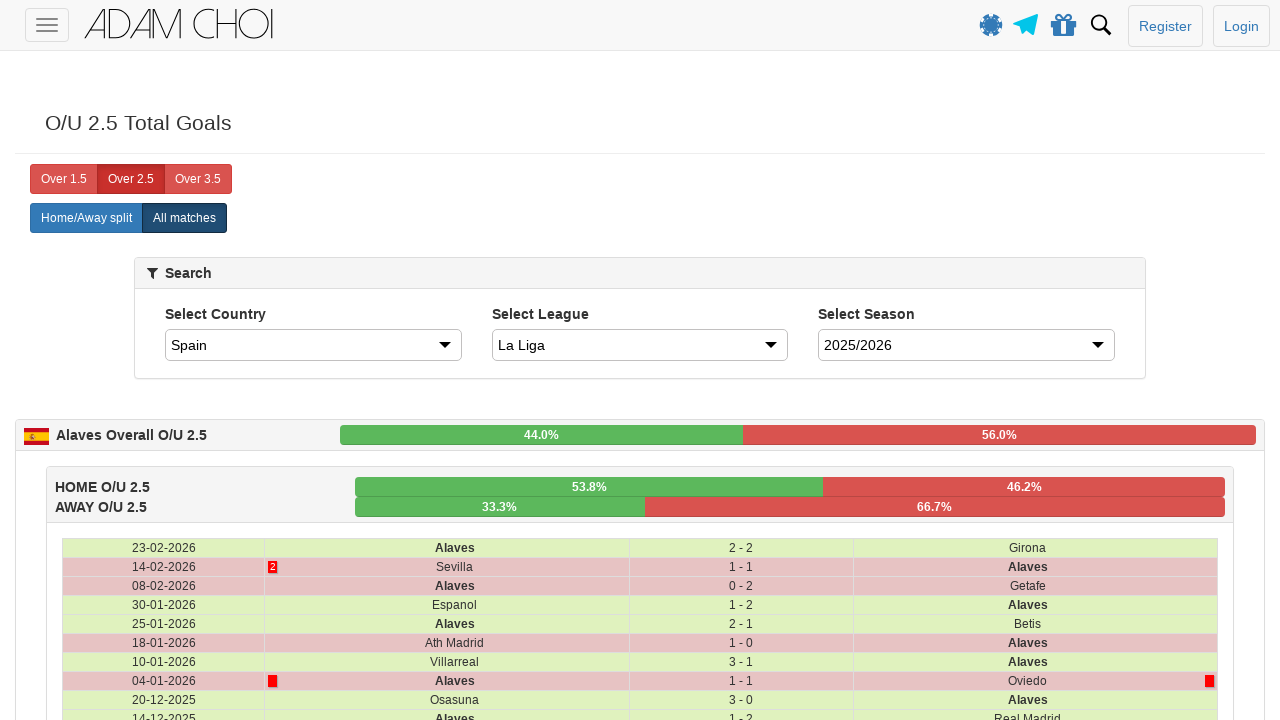

Verified match data displayed - found 498 matches
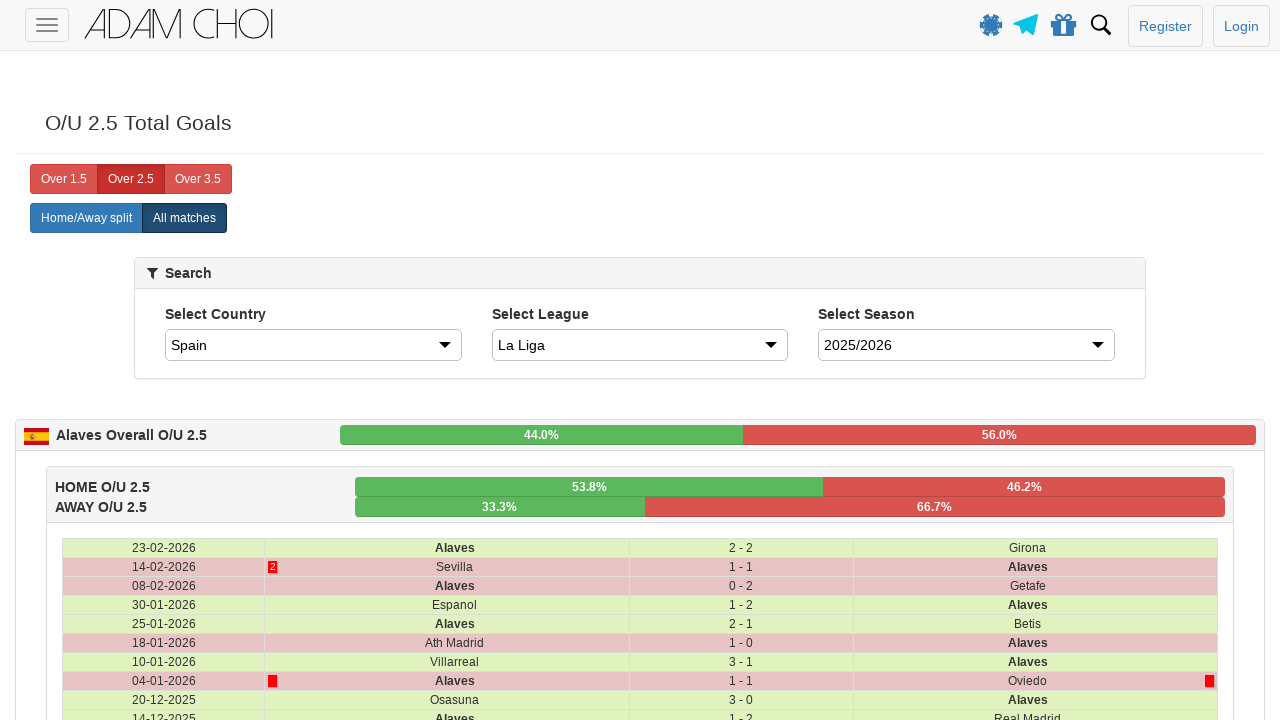

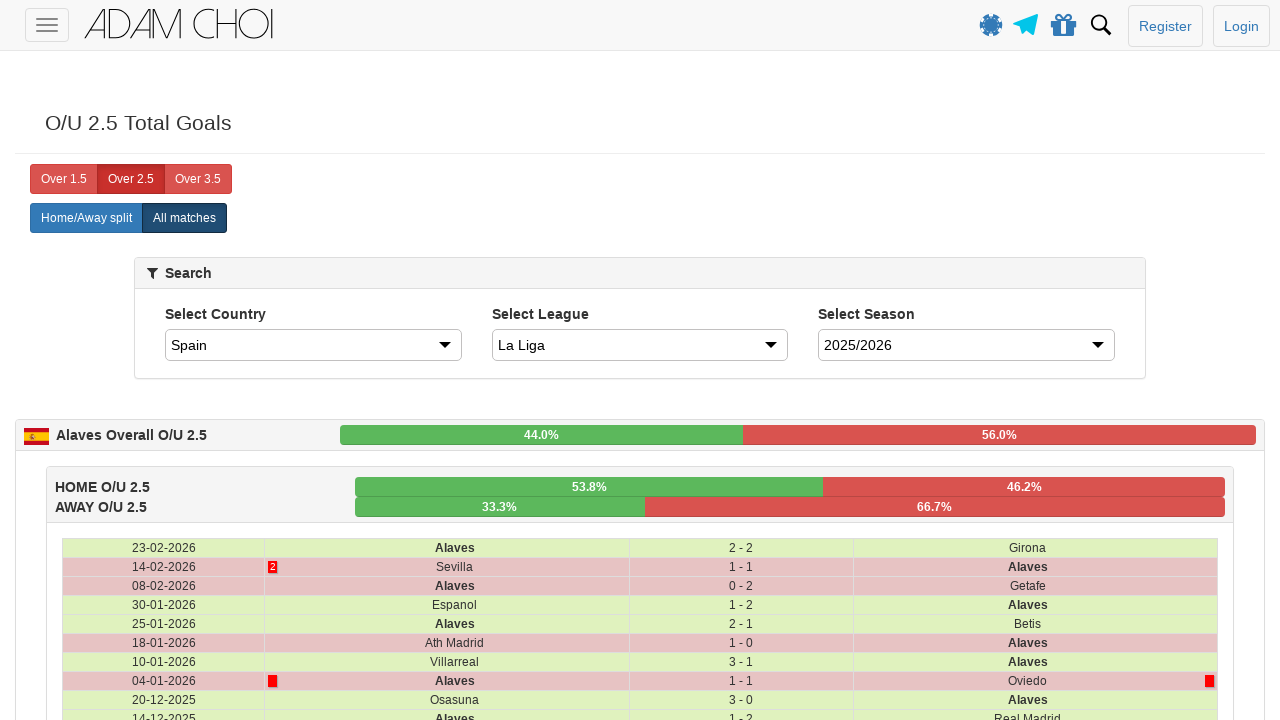